Tests navigation to "TVs" category and verifies the page title matches

Starting URL: http://intershop5.skillbox.ru/

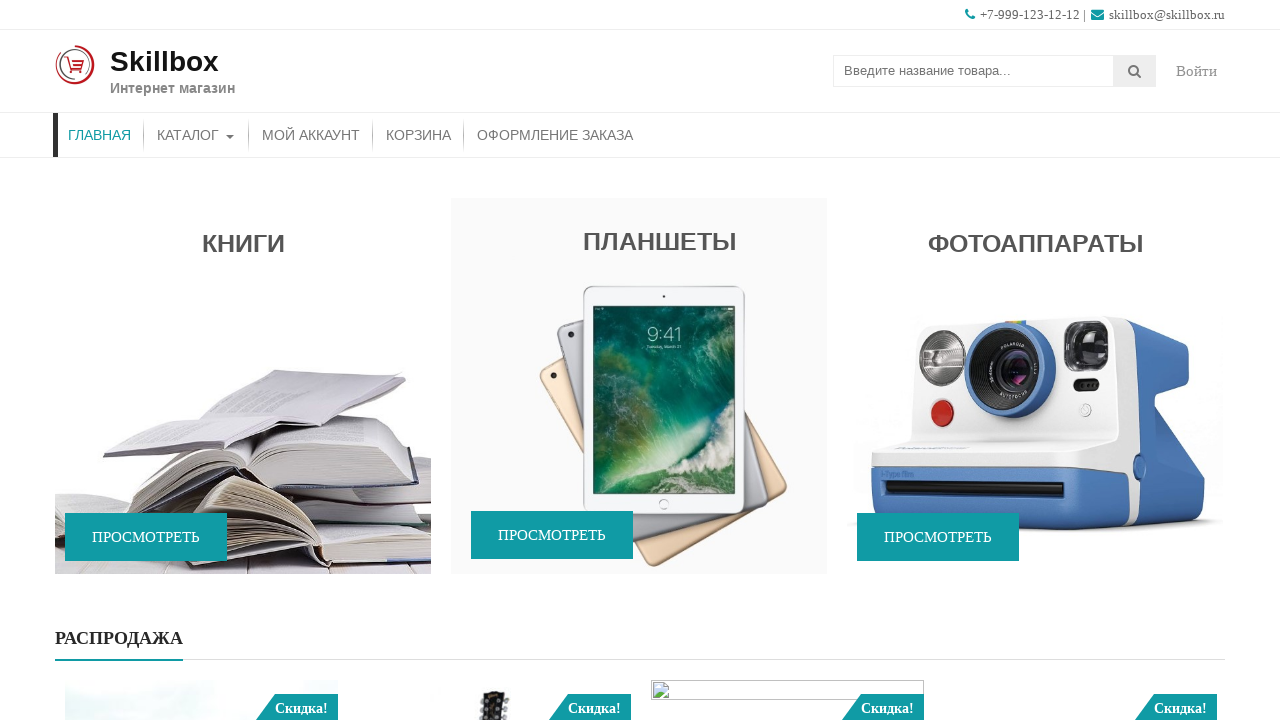

Clicked on Catalog menu item at (196, 135) on xpath=//*[contains(@class, 'store-menu')]//*[.='Каталог']
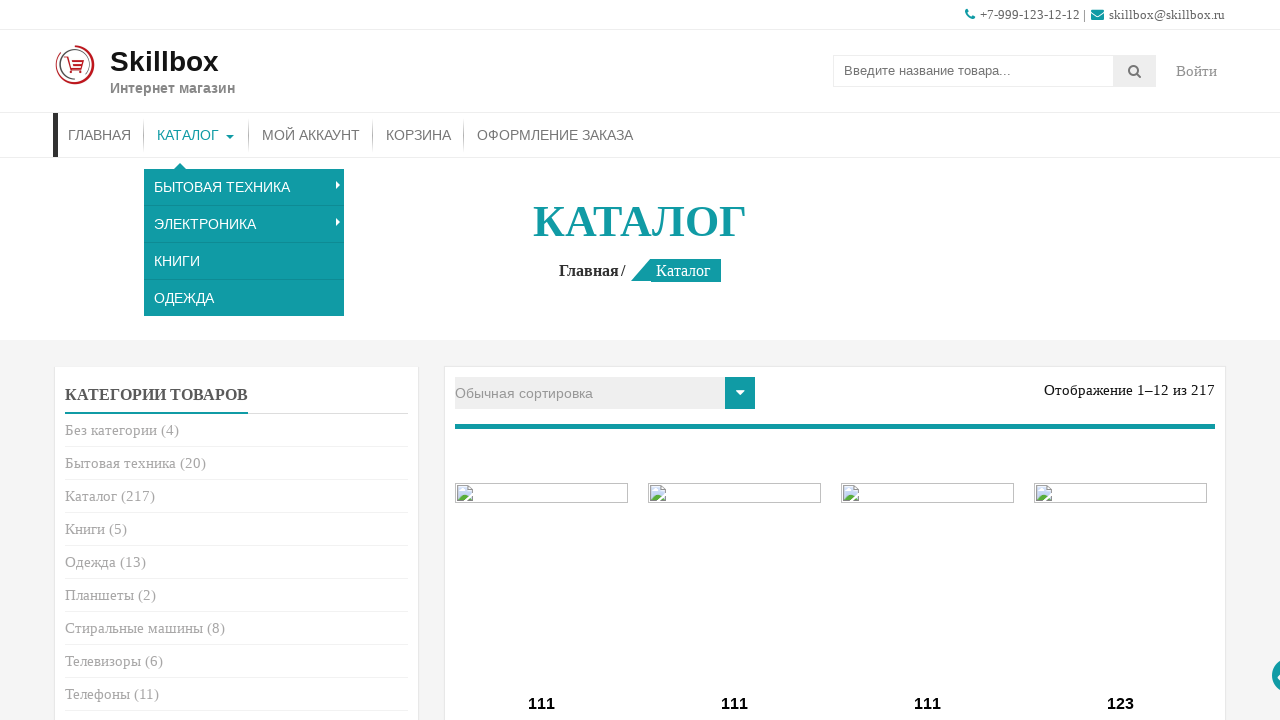

Clicked on TVs (Телевизоры) category link at (103, 661) on xpath=//*[contains(@class, 'cat-item')]/*[.= 'Телевизоры']
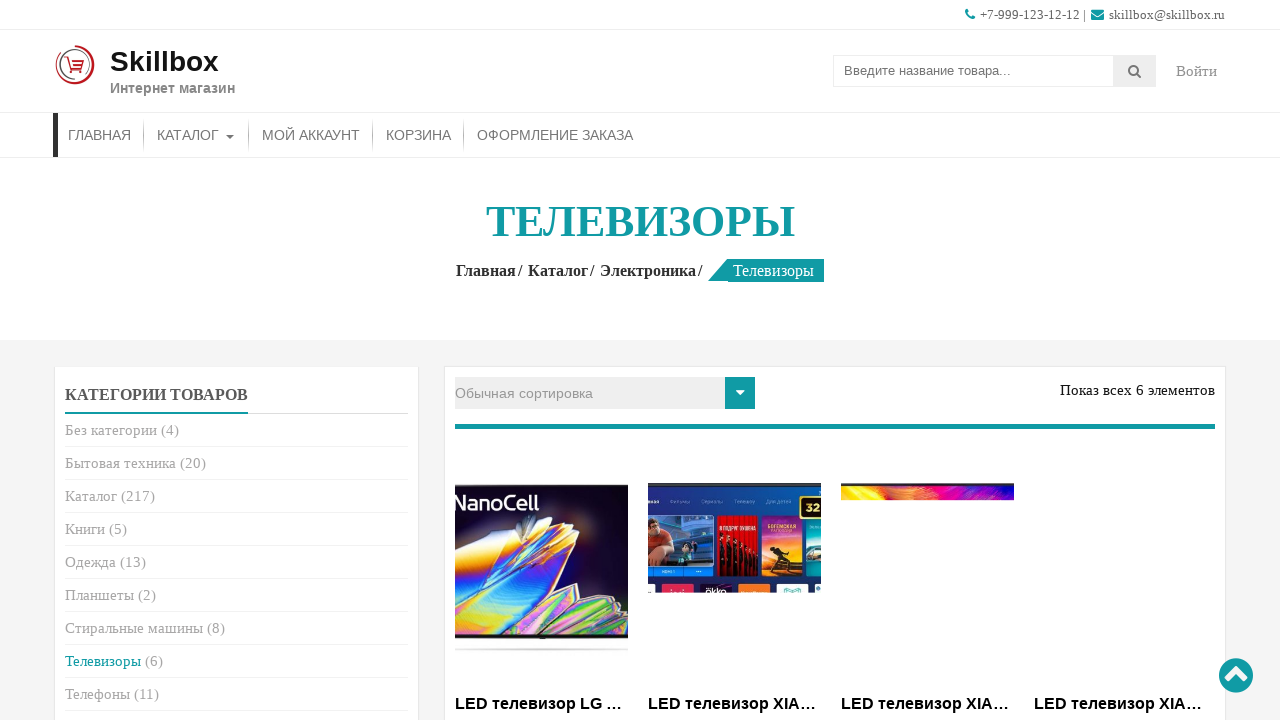

TVs category page loaded and title is displayed
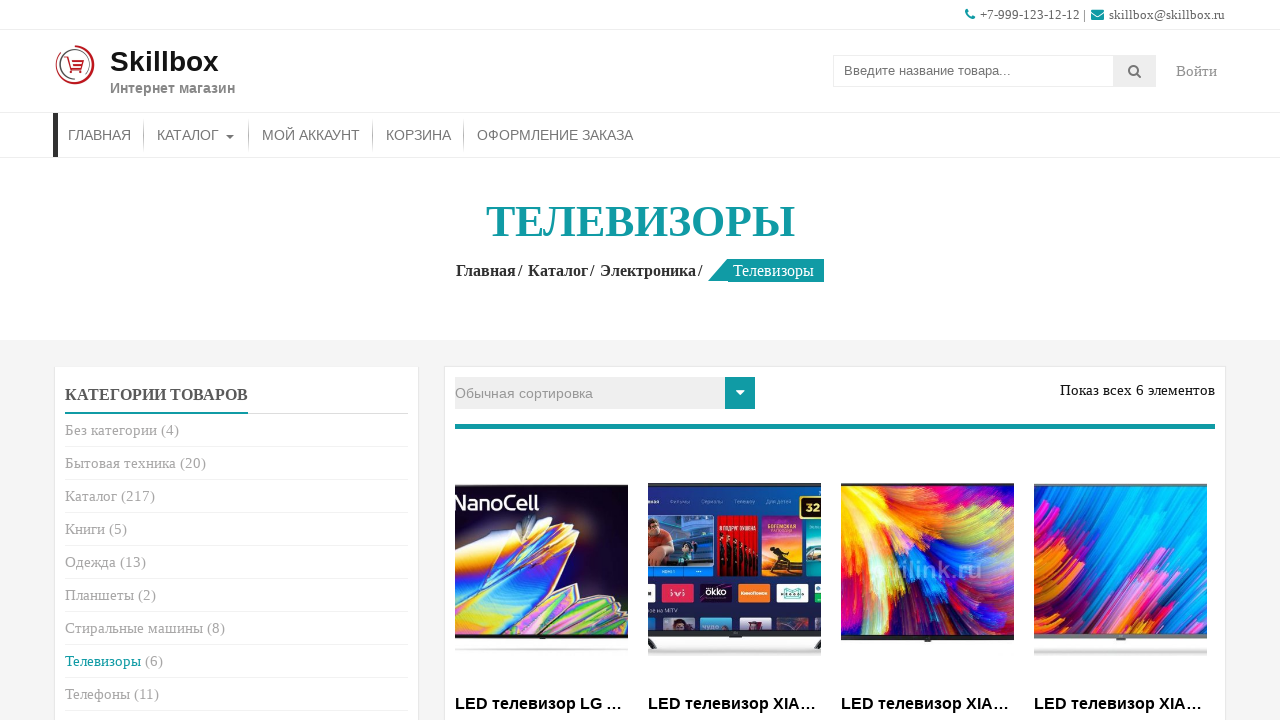

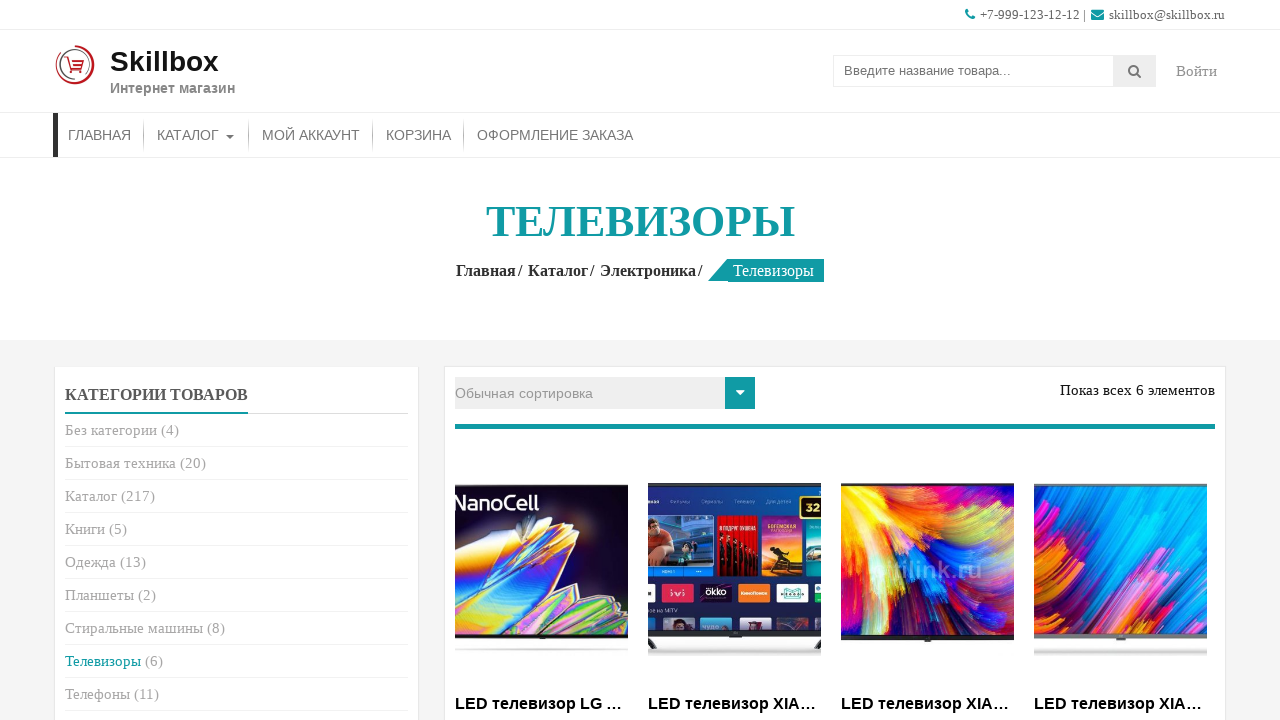